Tests load delay functionality by navigating to the Load Delay page and clicking a button that appears after a delay

Starting URL: http://uitestingplayground.com/

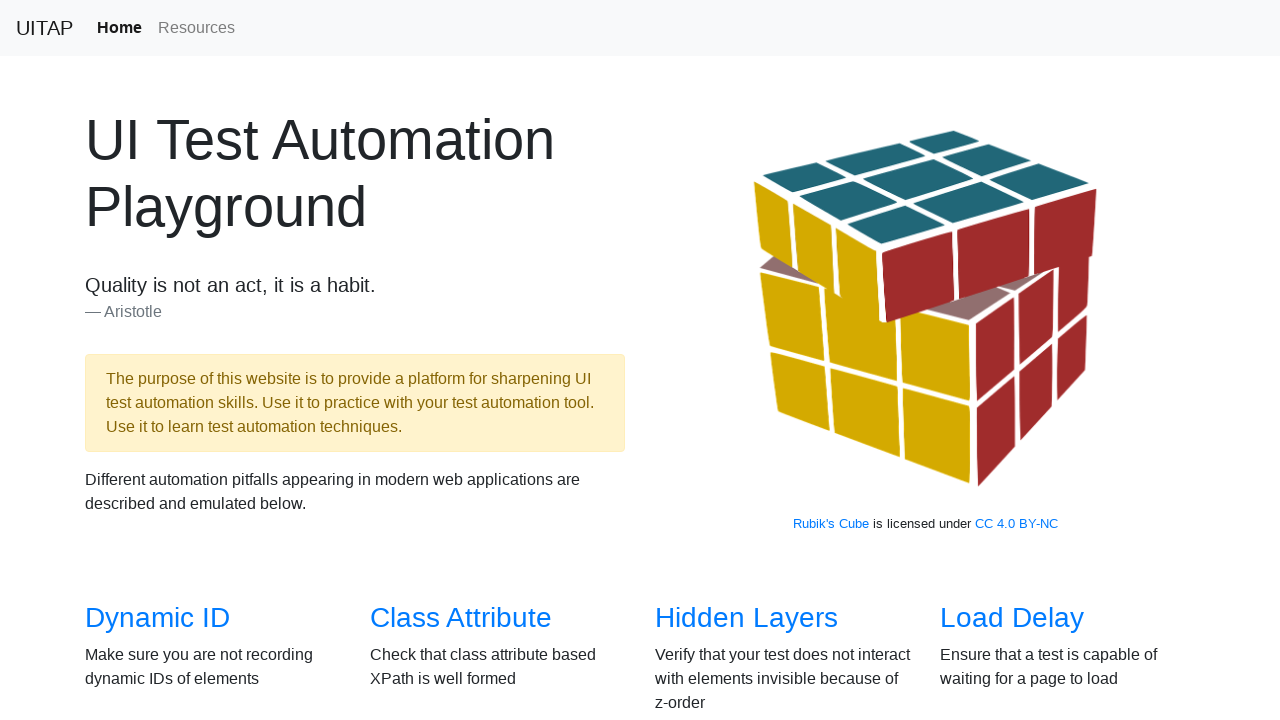

Clicked on Load Delay link at (1012, 618) on text="Load Delay"
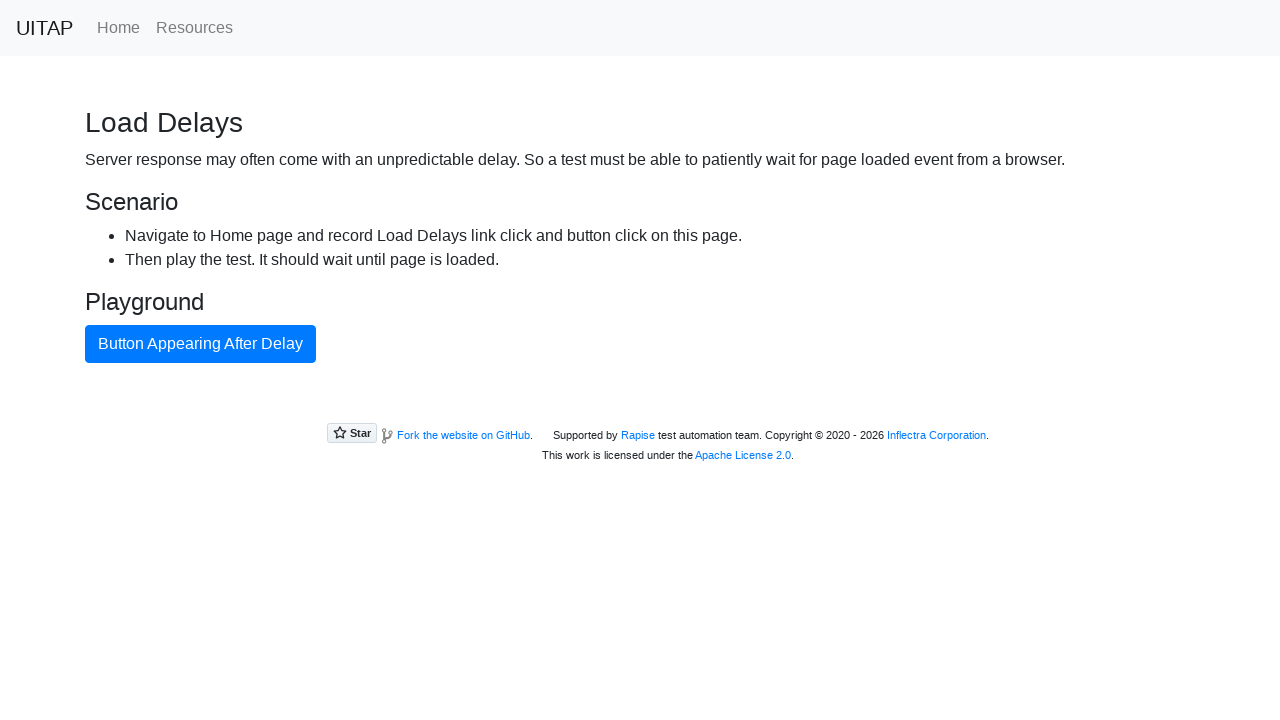

Clicked the button that appeared after load delay at (200, 344) on .btn.btn-primary
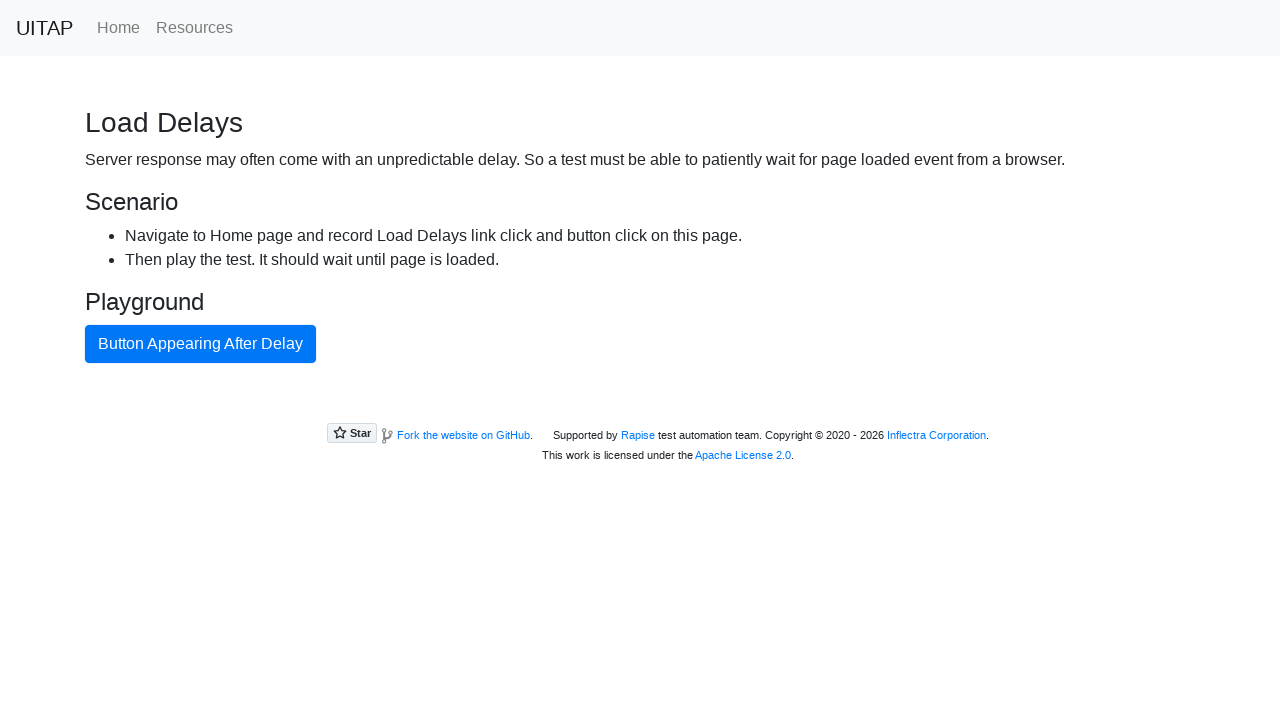

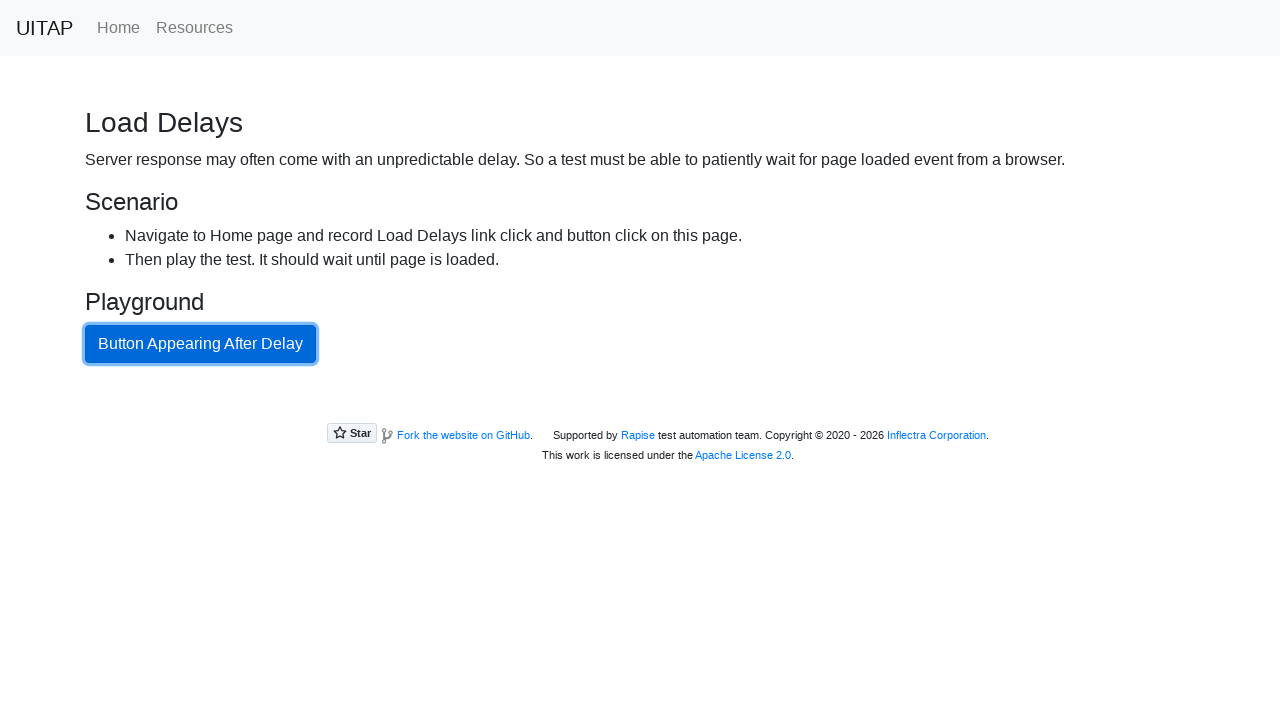